Tests AJAX functionality by clicking a button and waiting for a success message to appear after an asynchronous data load.

Starting URL: http://uitestingplayground.com/ajax

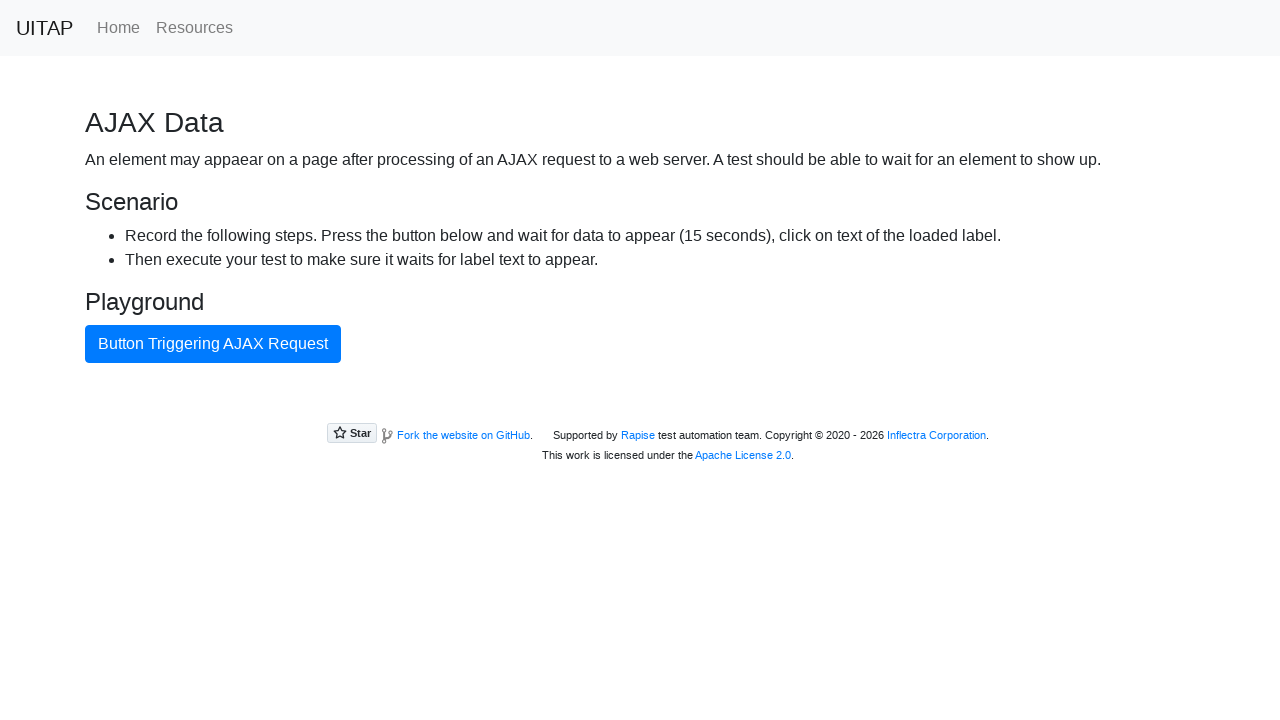

Clicked the blue AJAX button at (213, 344) on #ajaxButton
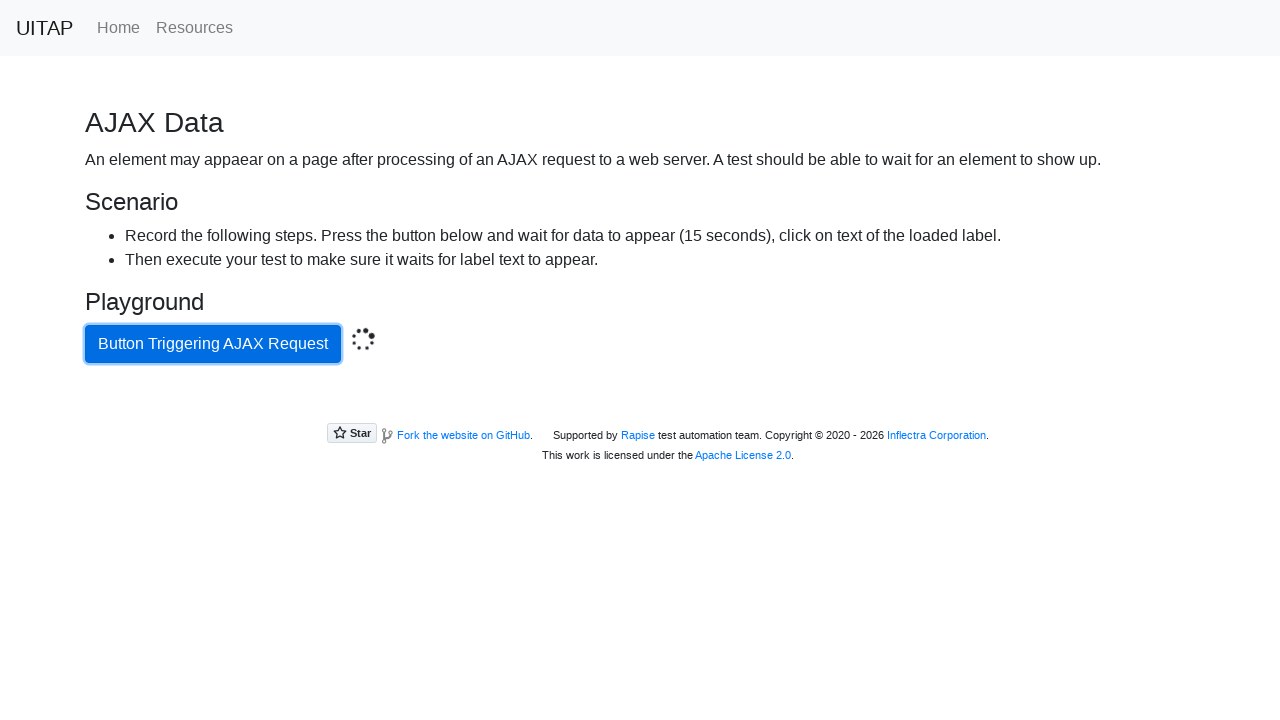

Green success message appeared after AJAX request completed
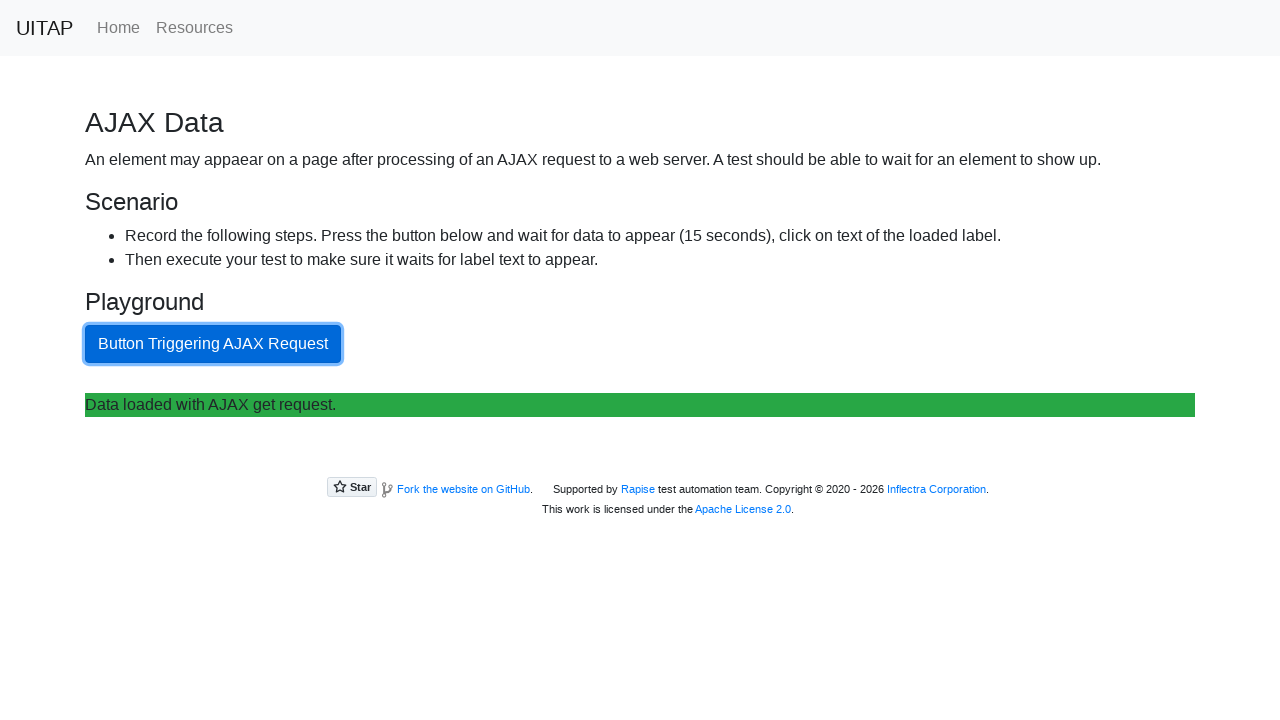

Retrieved text content from success message
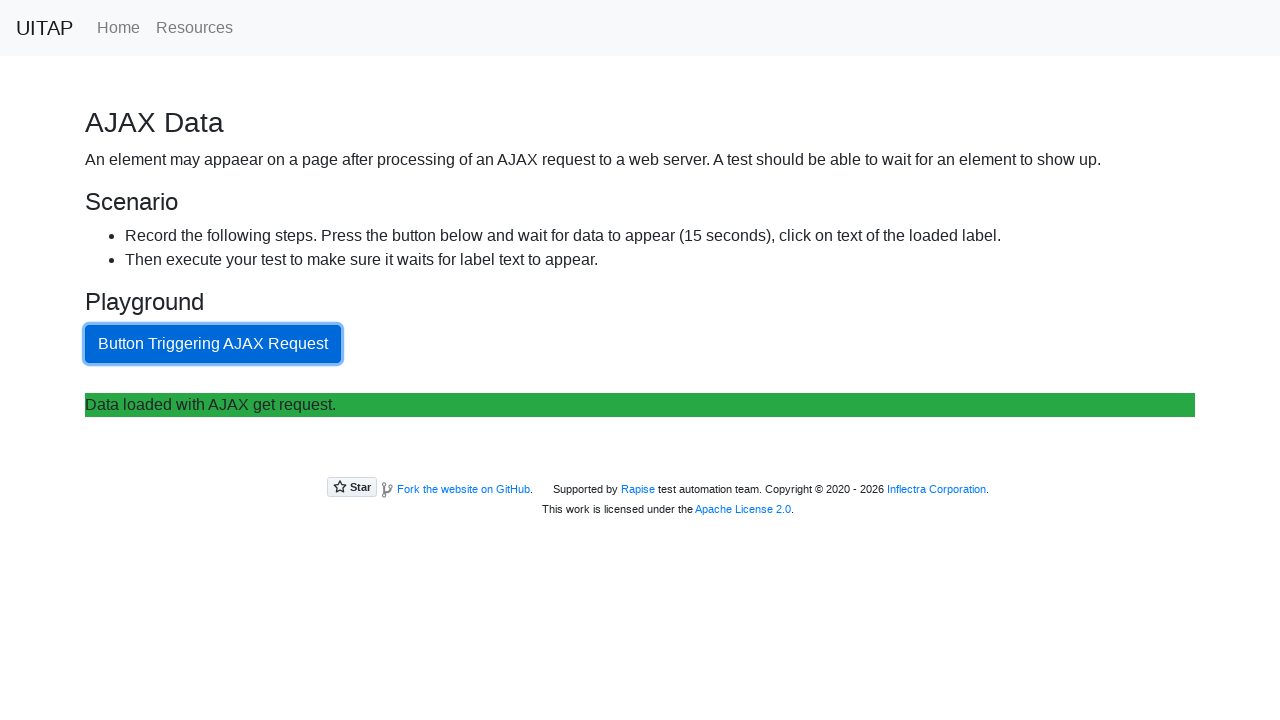

Verified success message text matches expected value
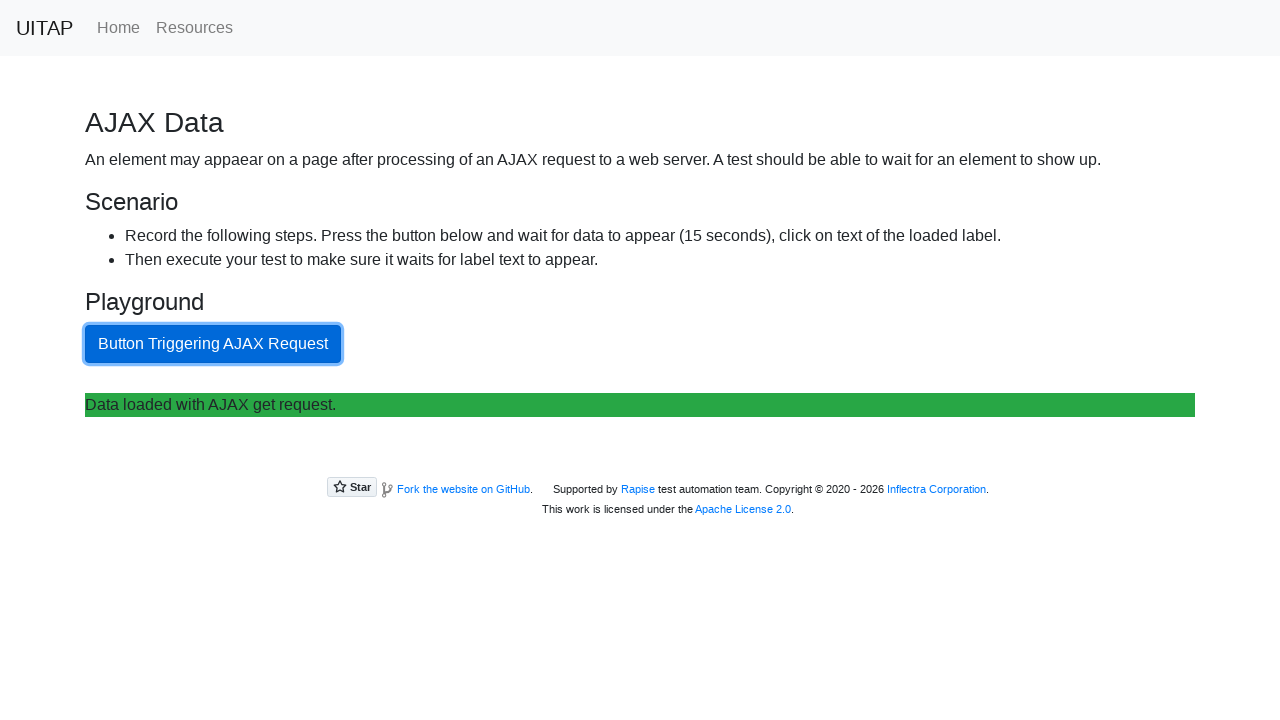

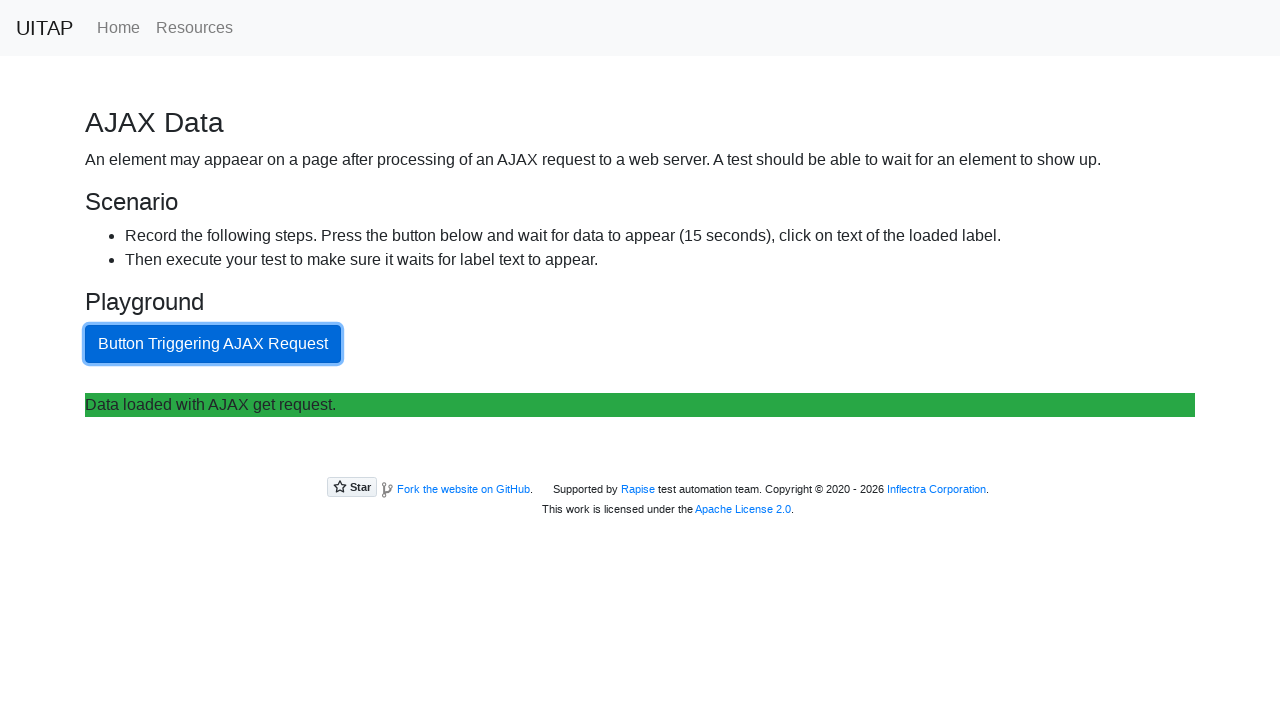